Tests keyboard actions by sending various key presses (Enter, Space, Escape, Right Arrow) and verifying the results are displayed

Starting URL: https://the-internet.herokuapp.com/key_presses?

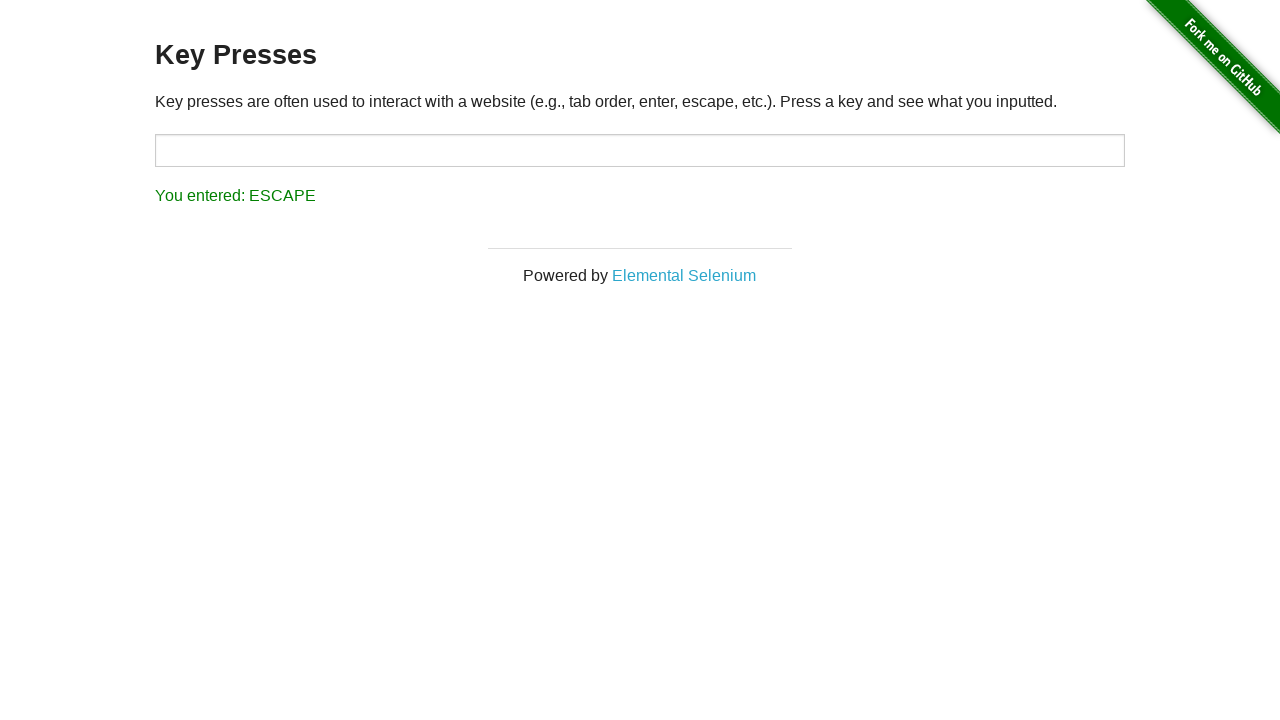

Pressed Enter key
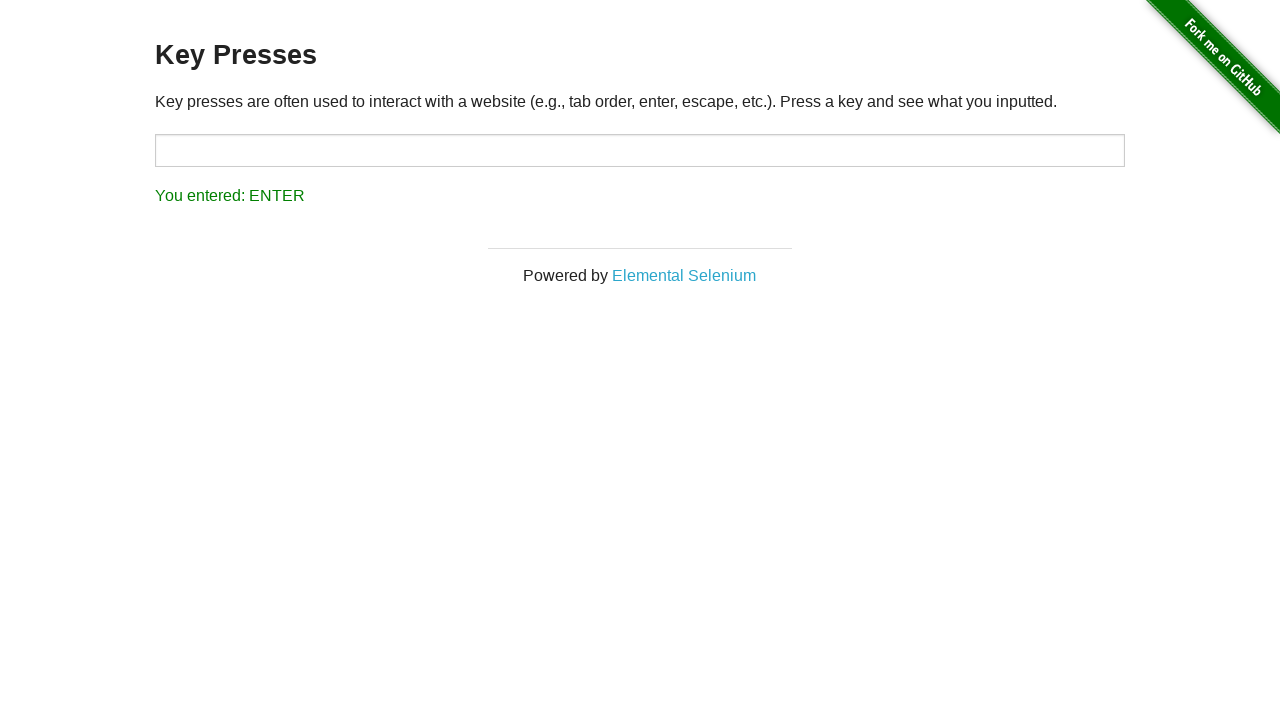

Result element displayed after Enter key press
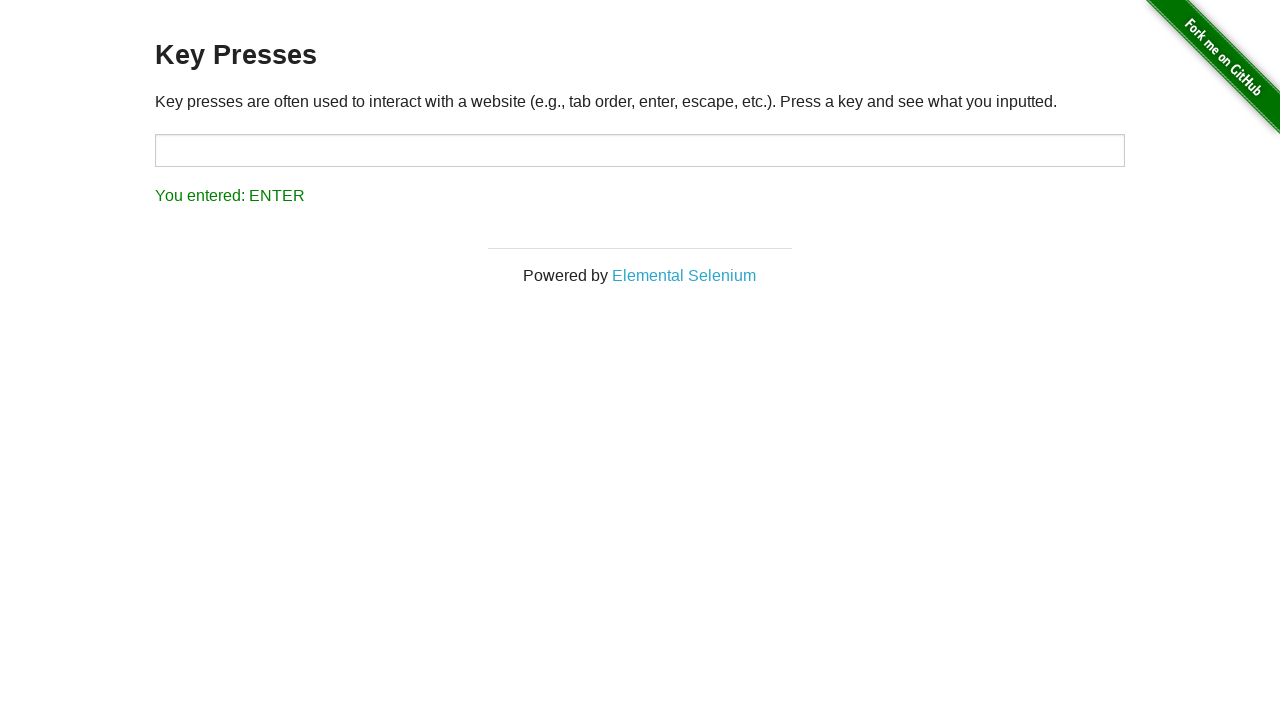

Pressed Space key
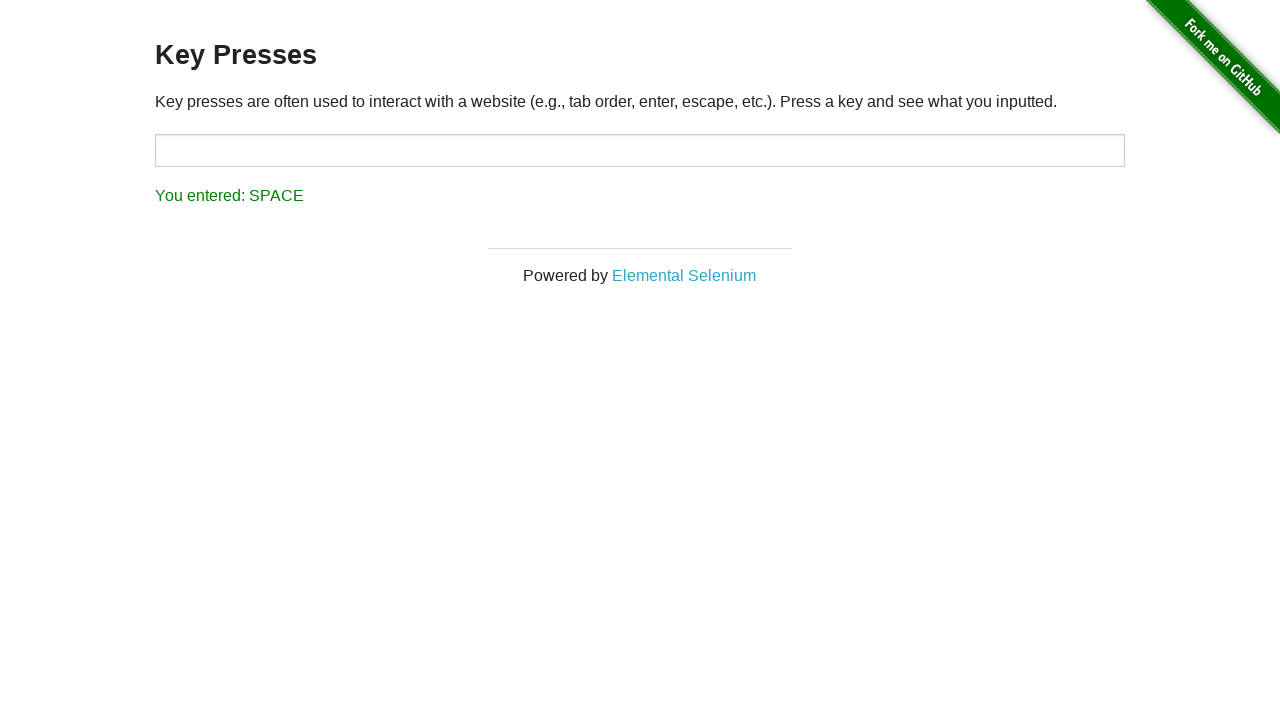

Waited 500ms for Space key result to update
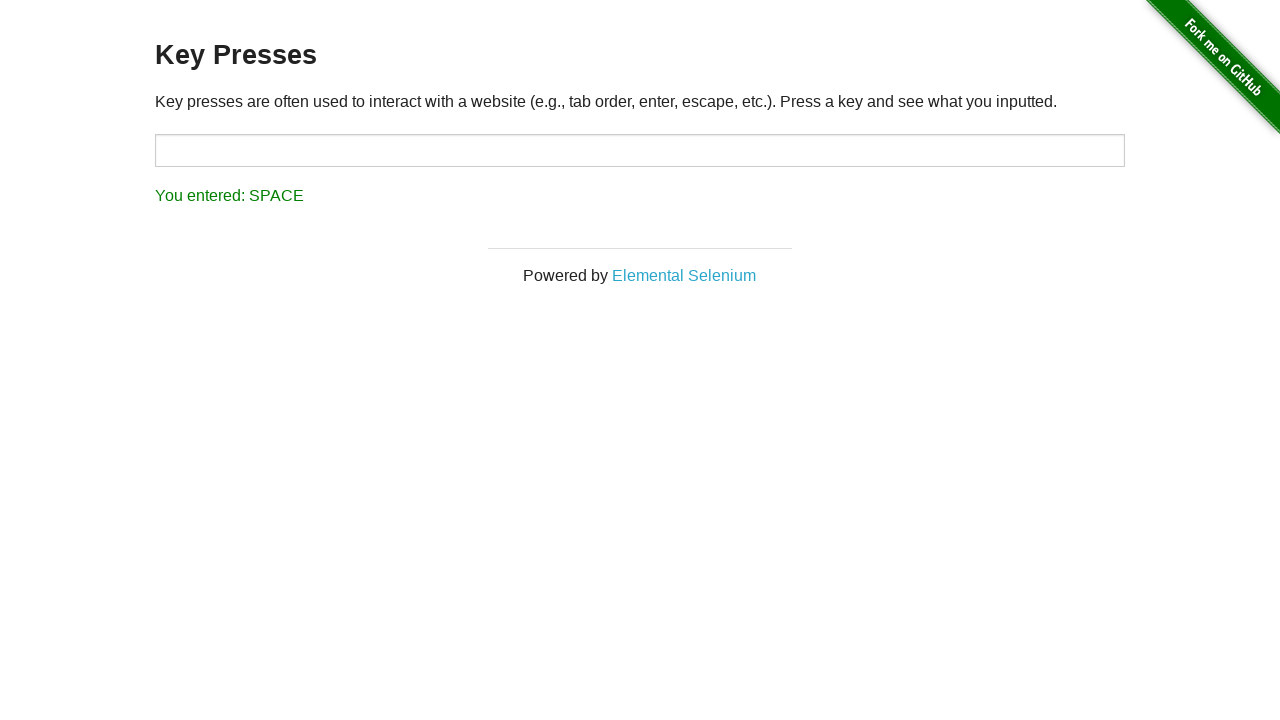

Pressed Escape key
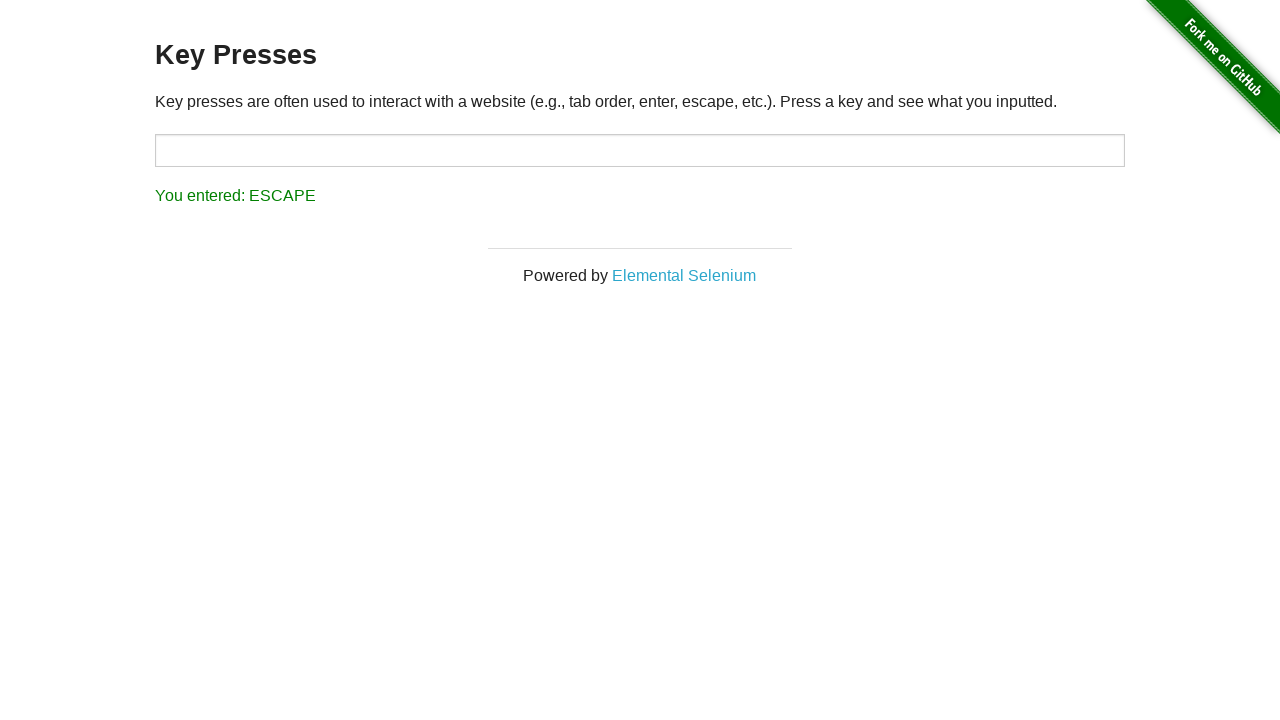

Waited 500ms for Escape key result to update
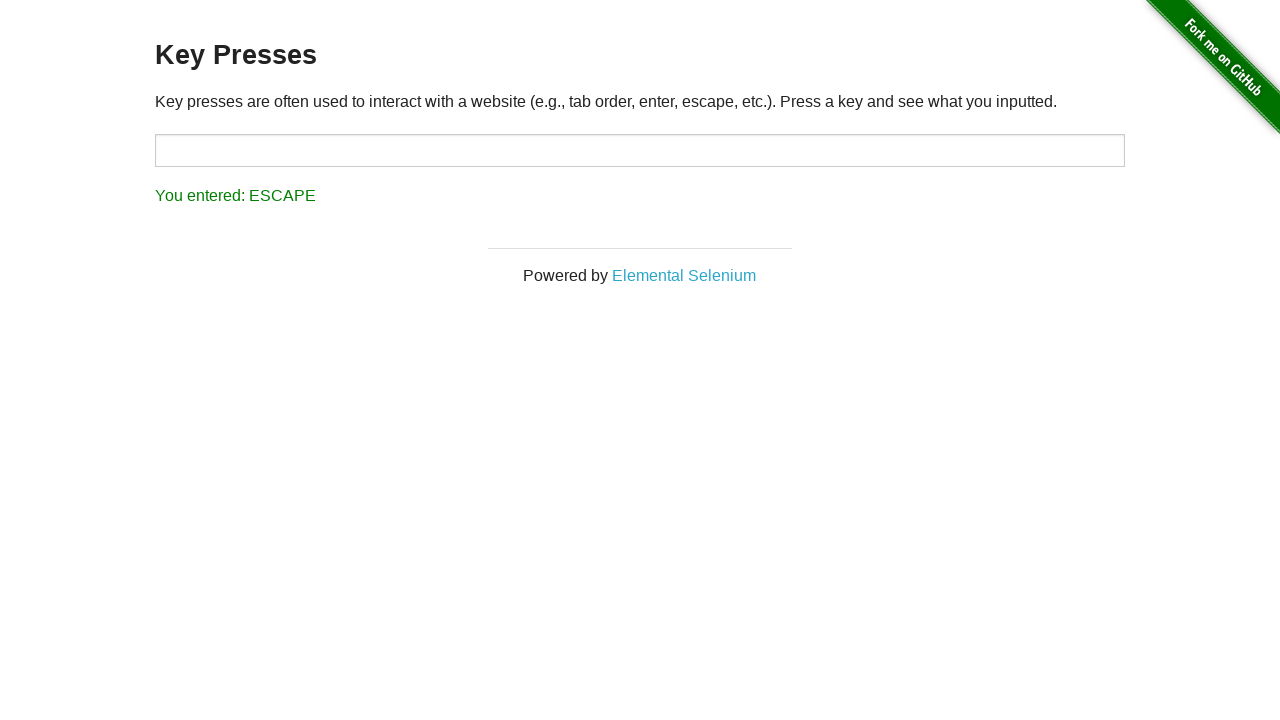

Pressed Right Arrow key
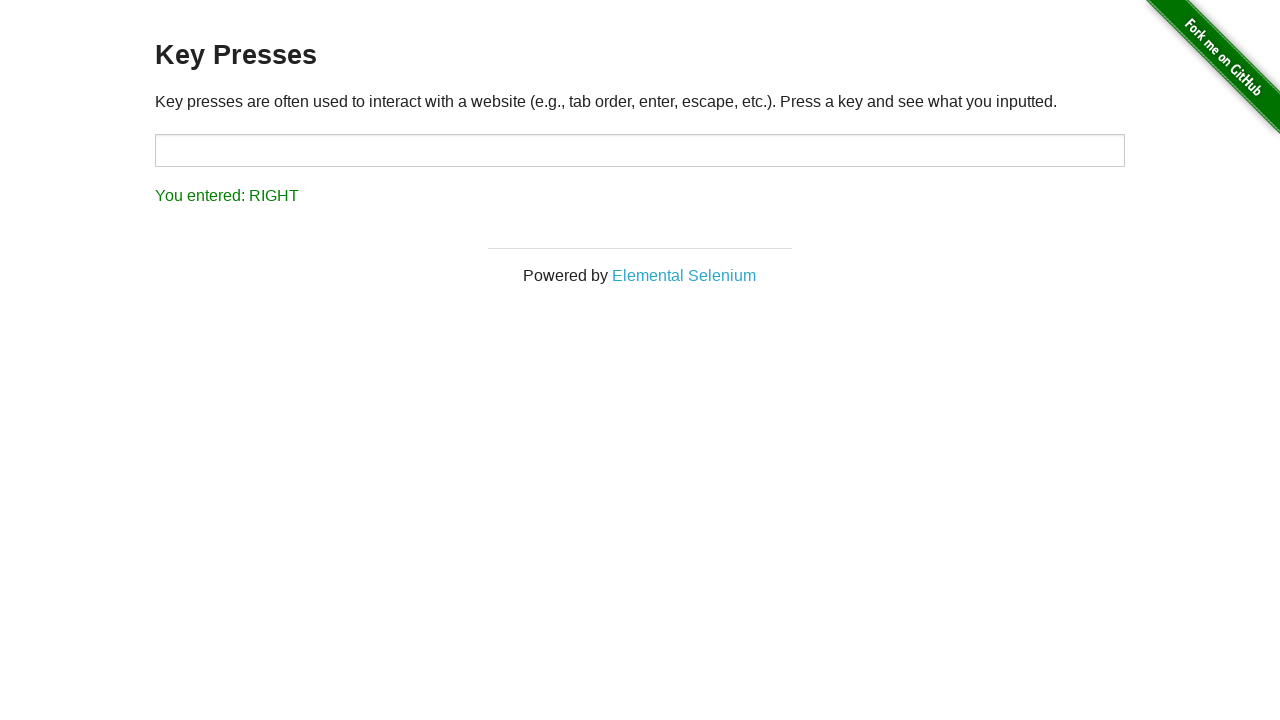

Waited 500ms for Right Arrow key result to update
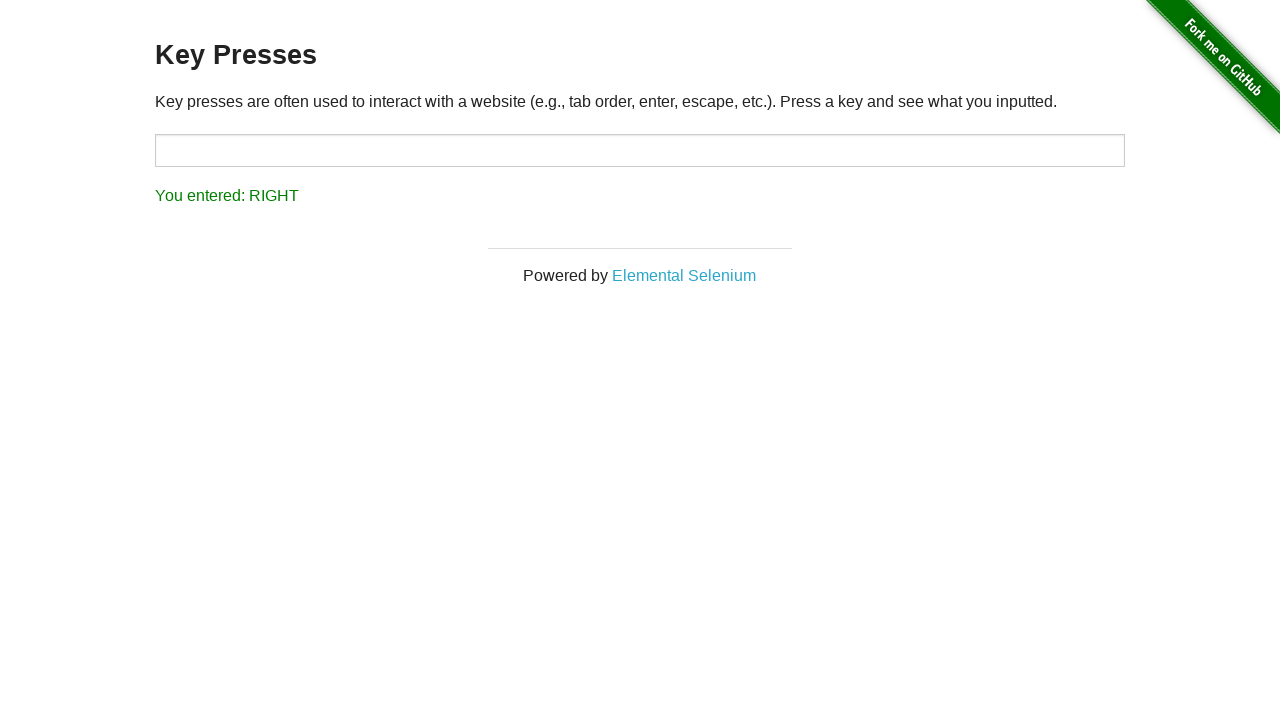

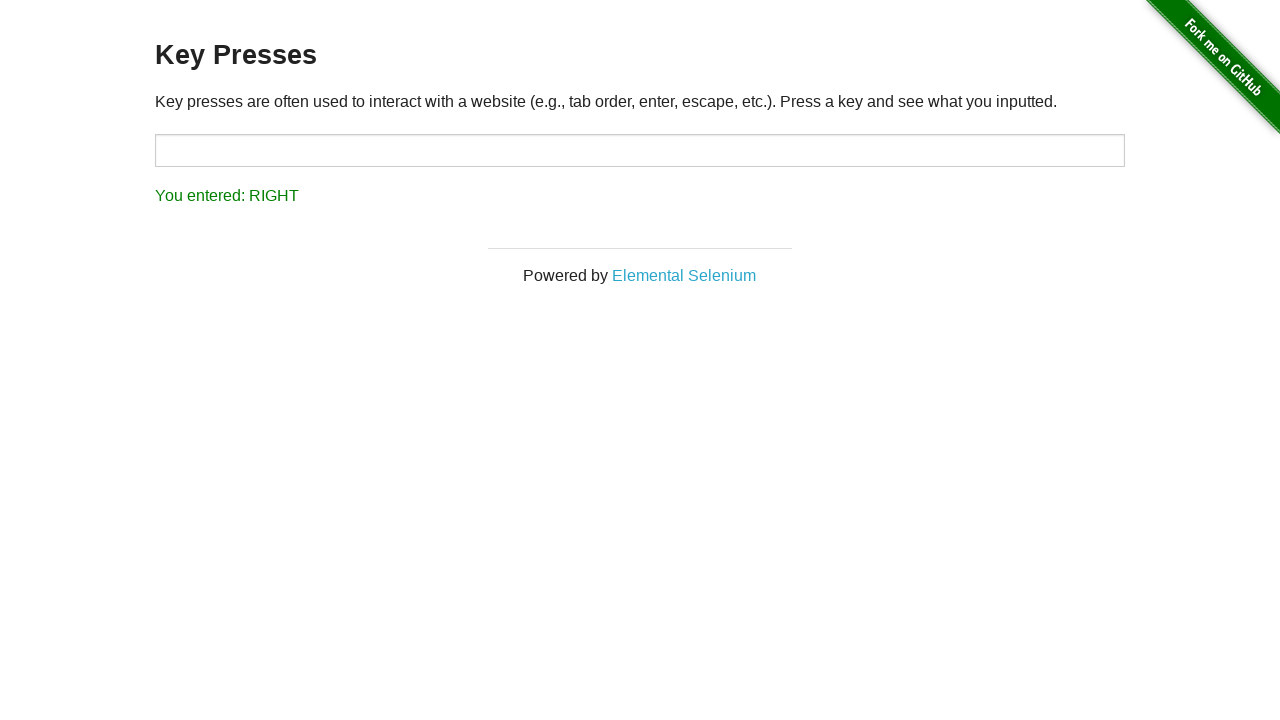